Tests window handling functionality by clicking a button inside an iframe that opens a new window, then switches between windows to verify window management

Starting URL: https://www.w3schools.com/jsref/tryit.asp?filename=tryjsref_win_open

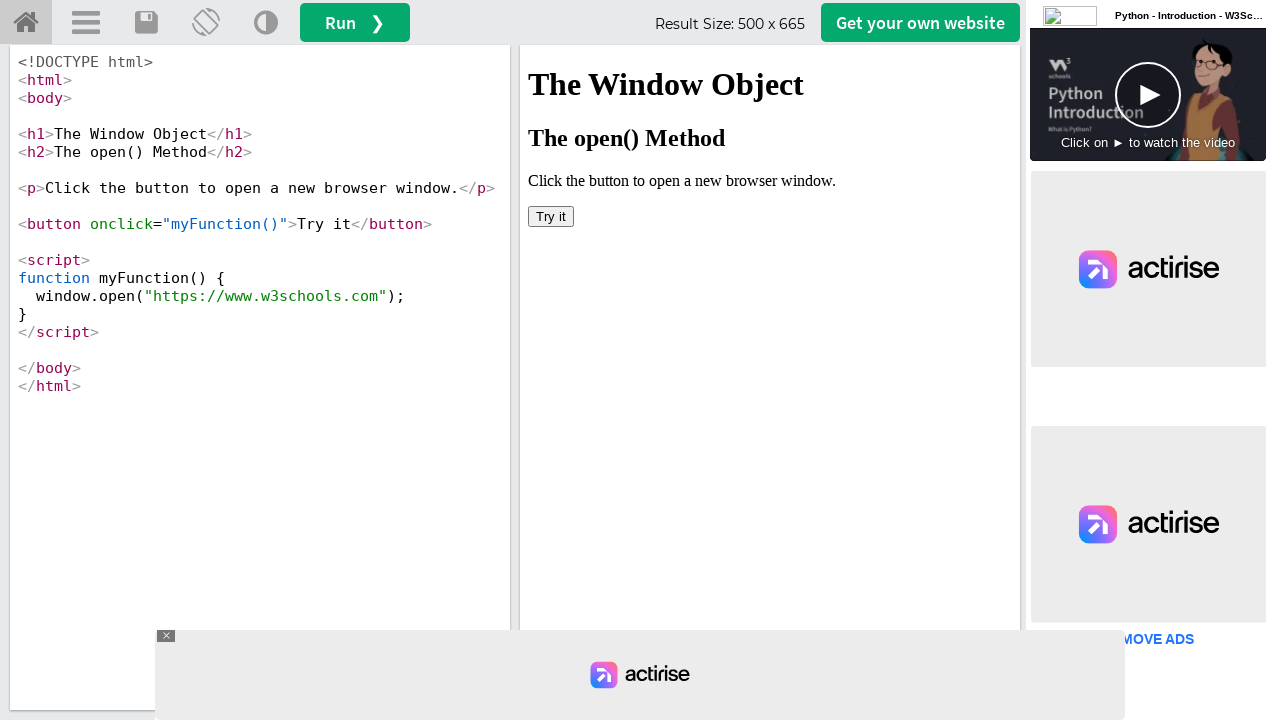

Located iframe with name 'iframeResult'
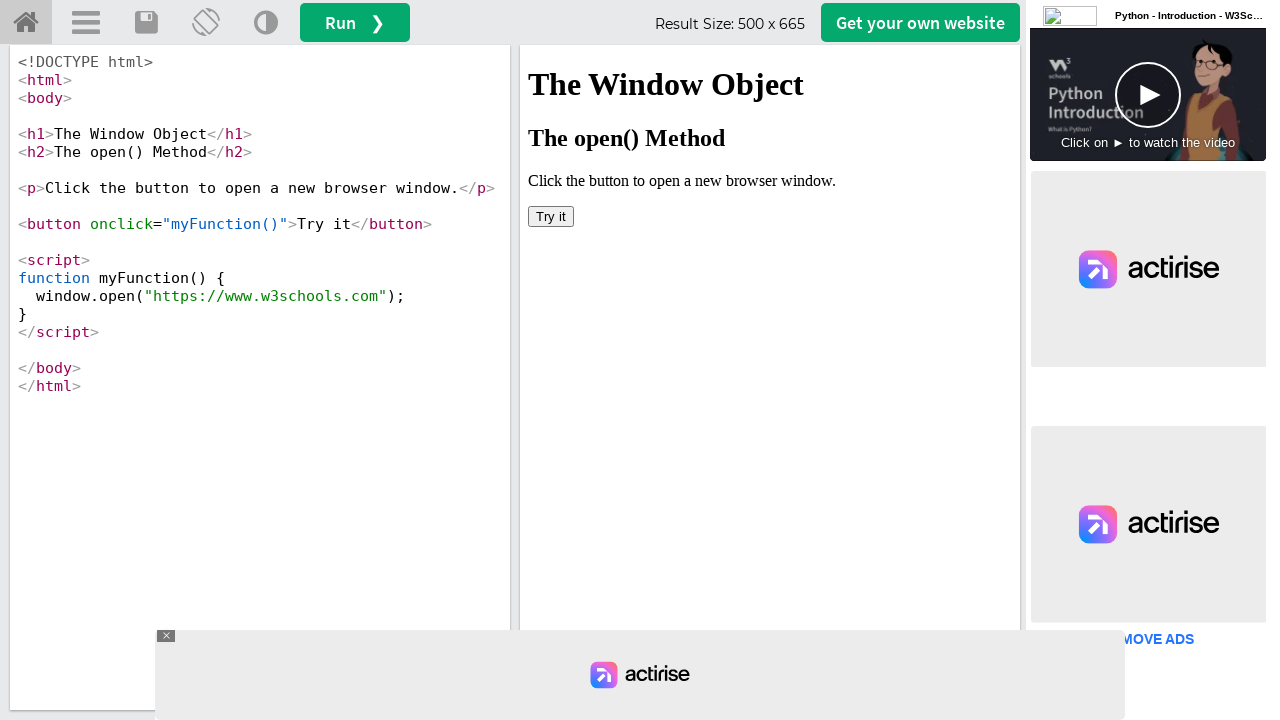

Clicked 'Try it' button inside iframe to open new window at (551, 216) on iframe[name='iframeResult'] >> internal:control=enter-frame >> xpath=/html/body/
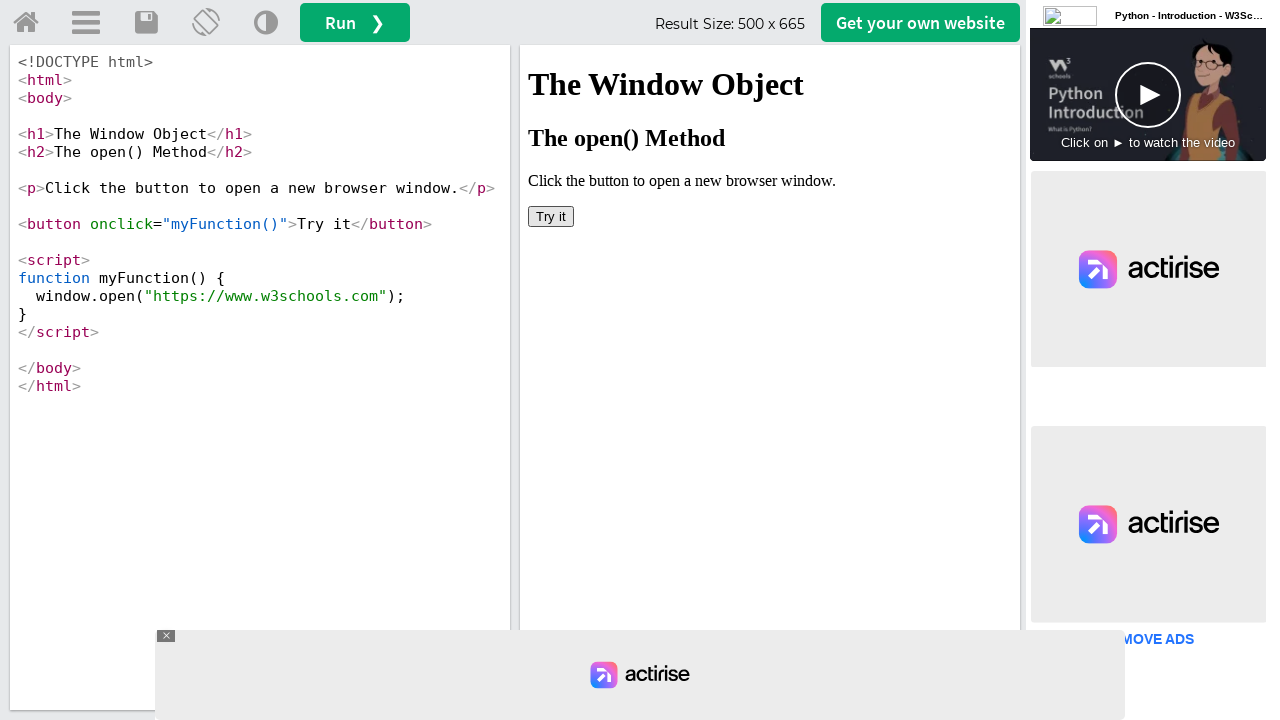

Captured new window page object
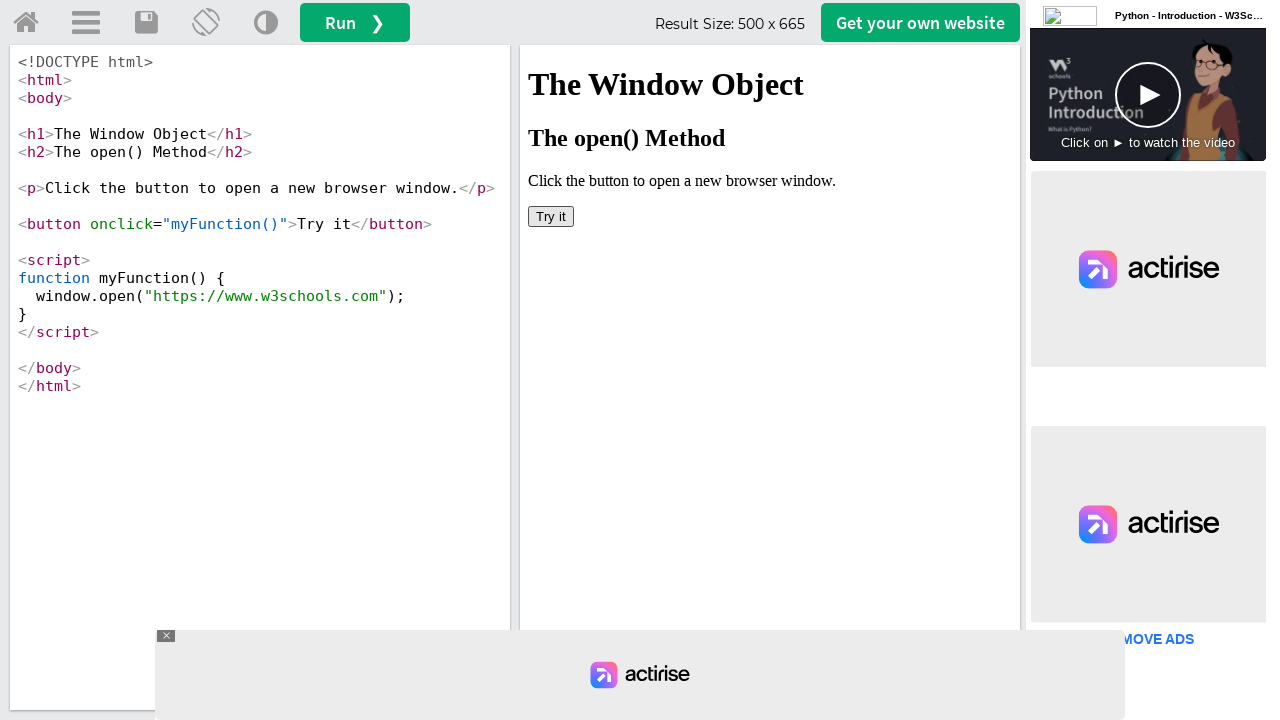

New window page loaded successfully
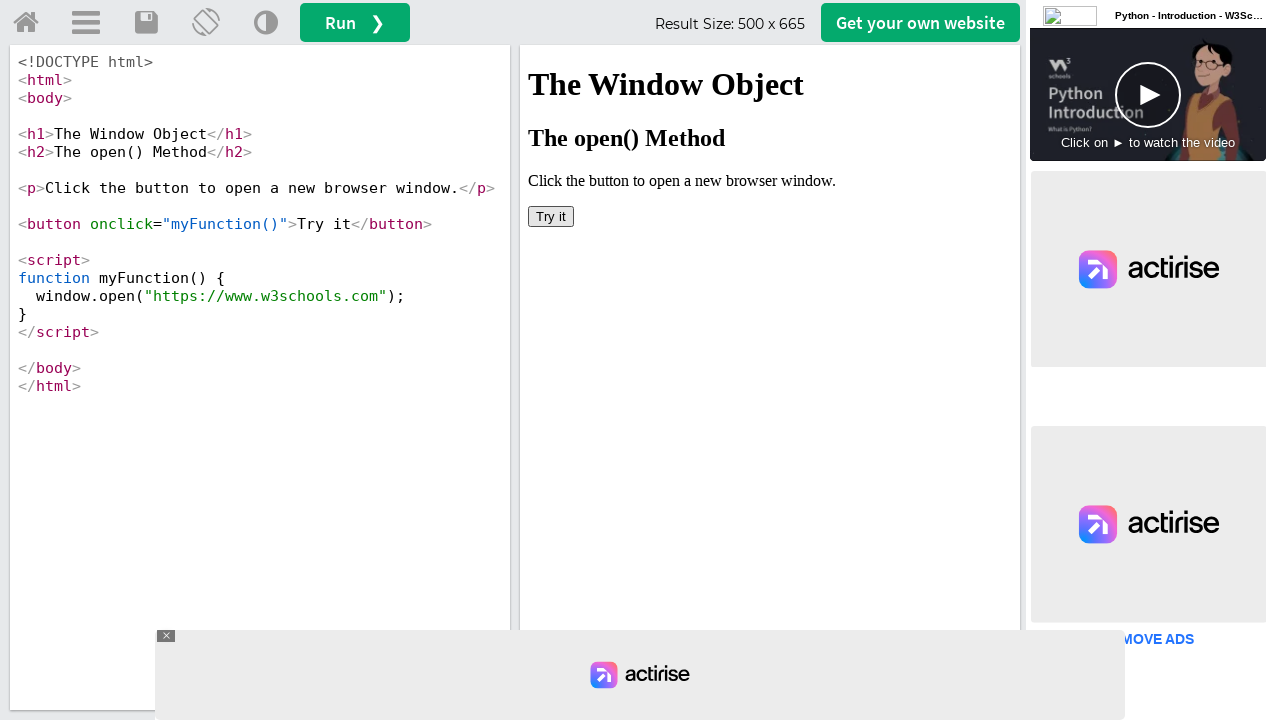

Retrieved new window title: W3Schools Online Web Tutorials
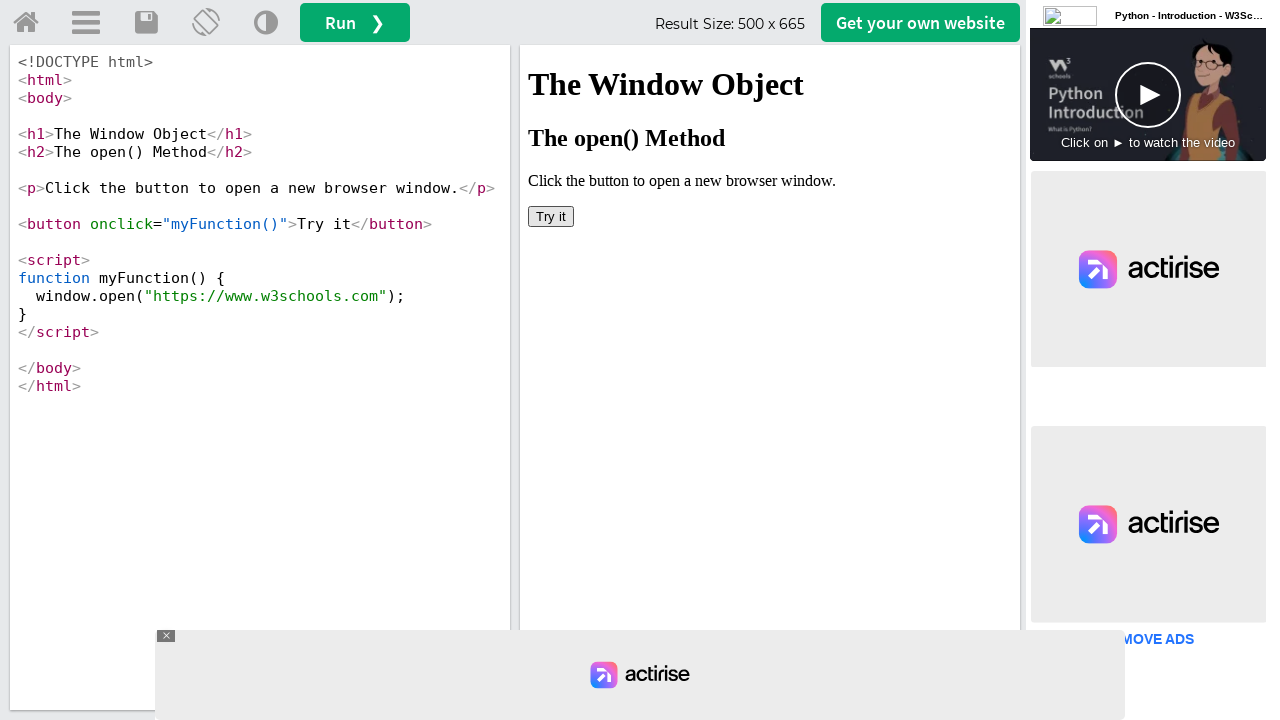

Retrieved new window URL: https://www.w3schools.com/
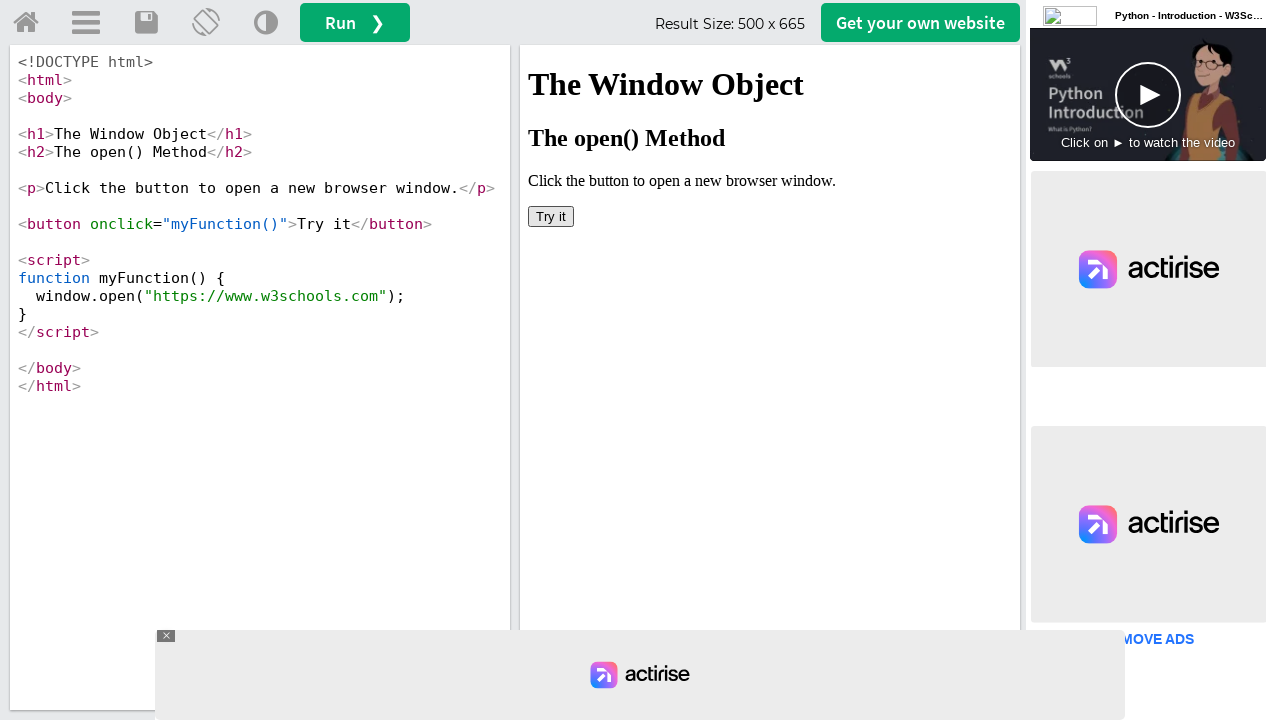

Verified original window is still accessible with title: W3Schools Tryit Editor
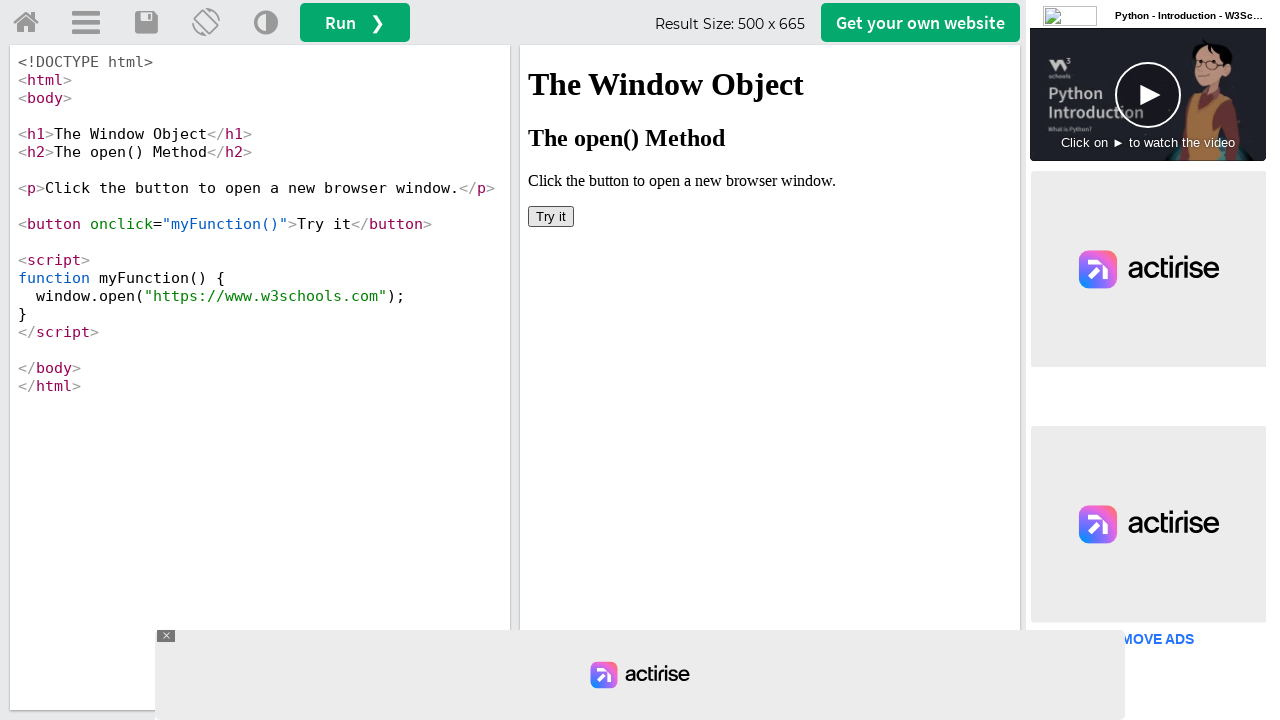

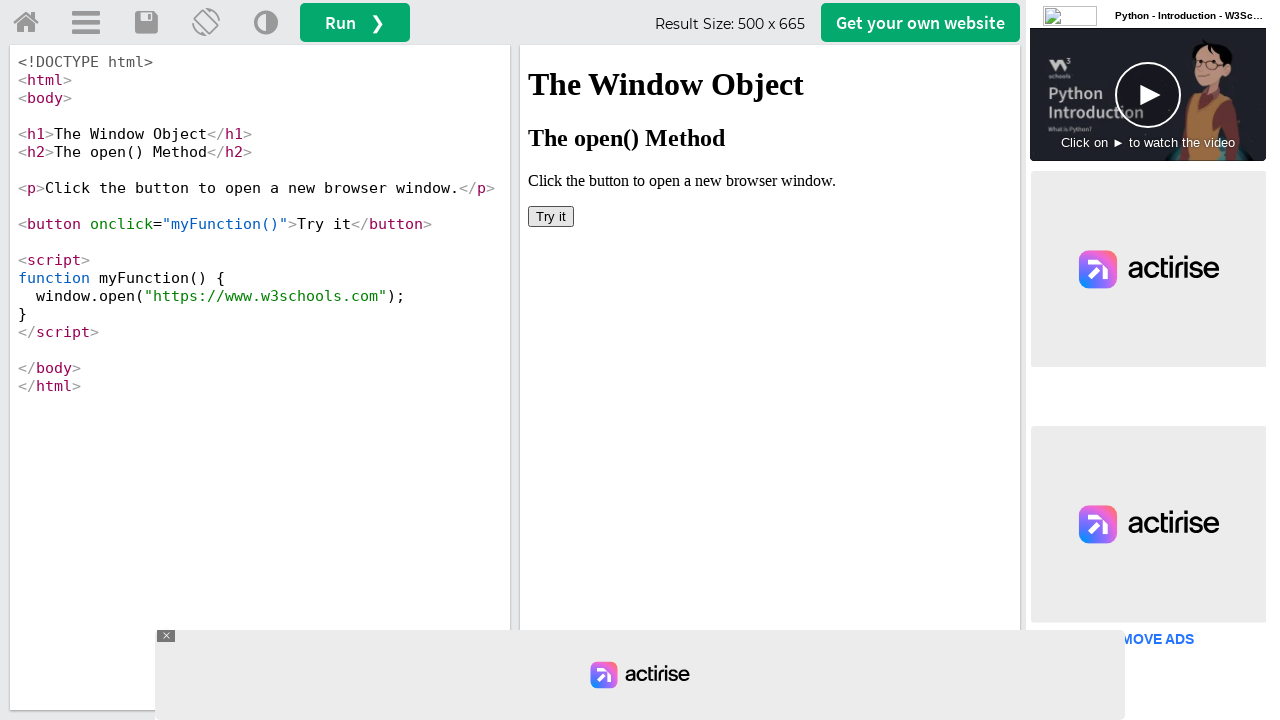